Performs a Bilibili search by navigating to Bilibili, filling in the search input, pressing Enter, and waiting for results to load.

Starting URL: https://www.bilibili.com/

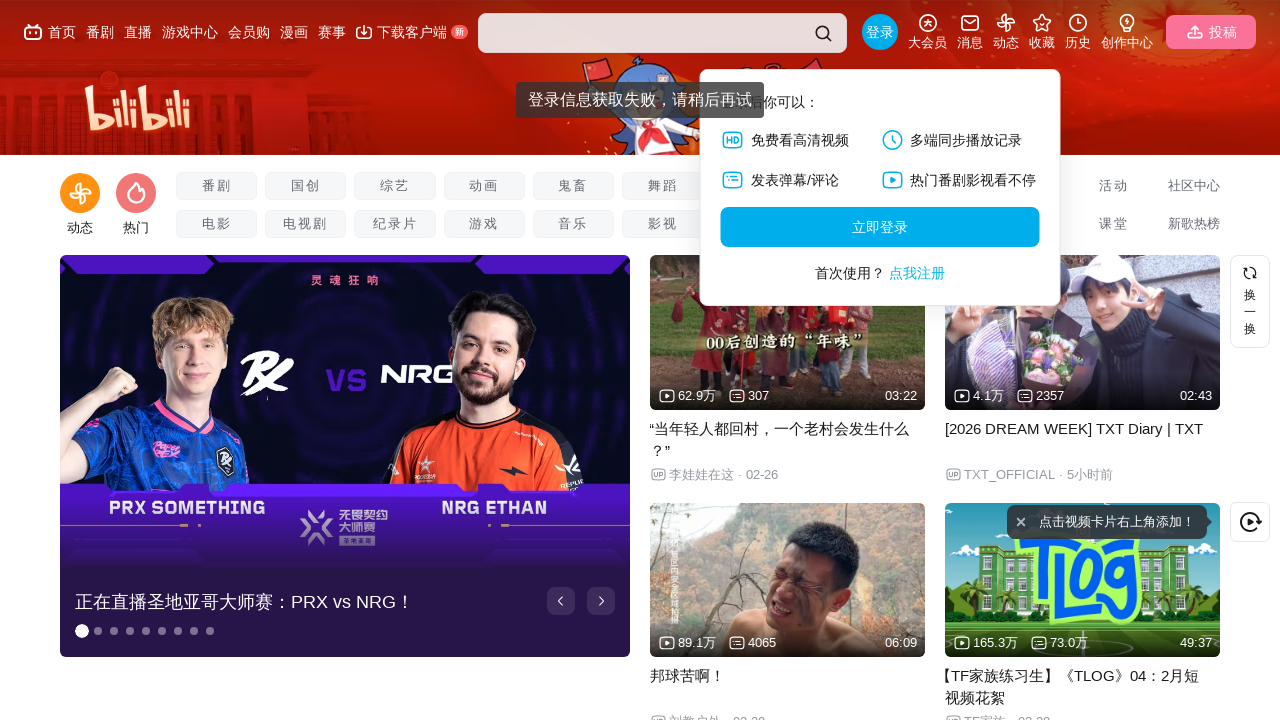

Search input field became visible
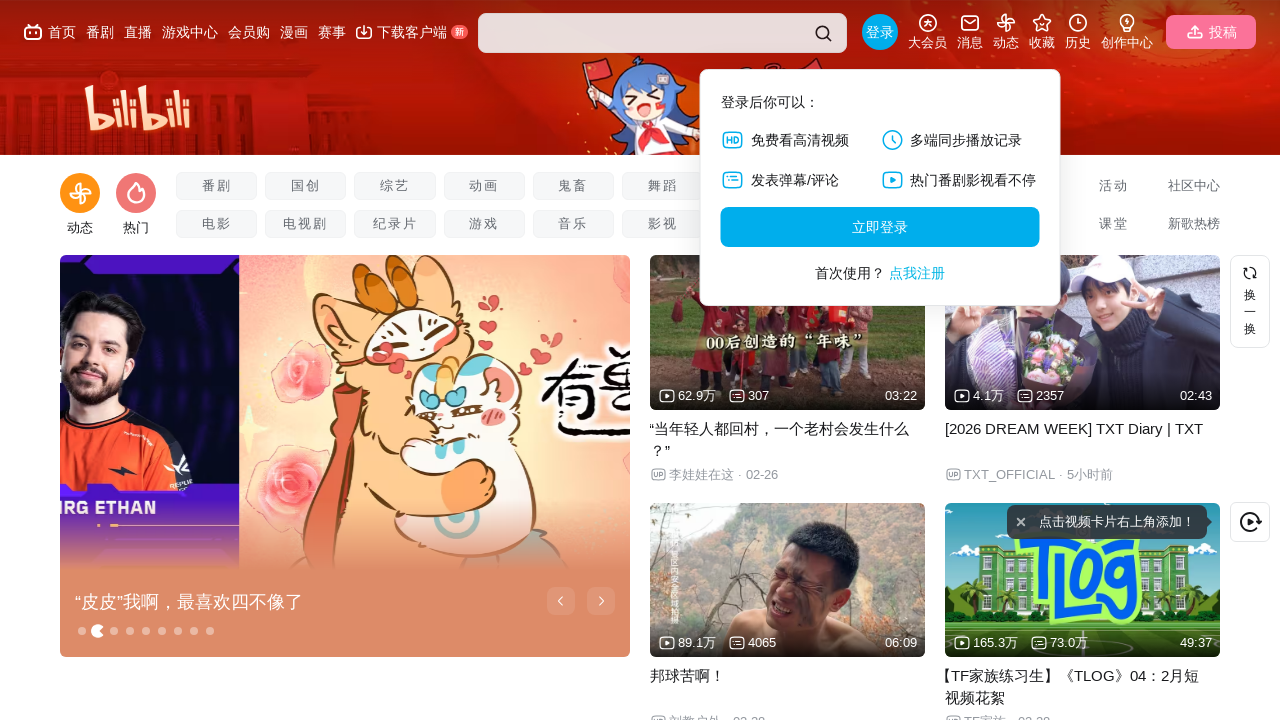

Filled search input with 'programming tutorial' on input.nav-search-input
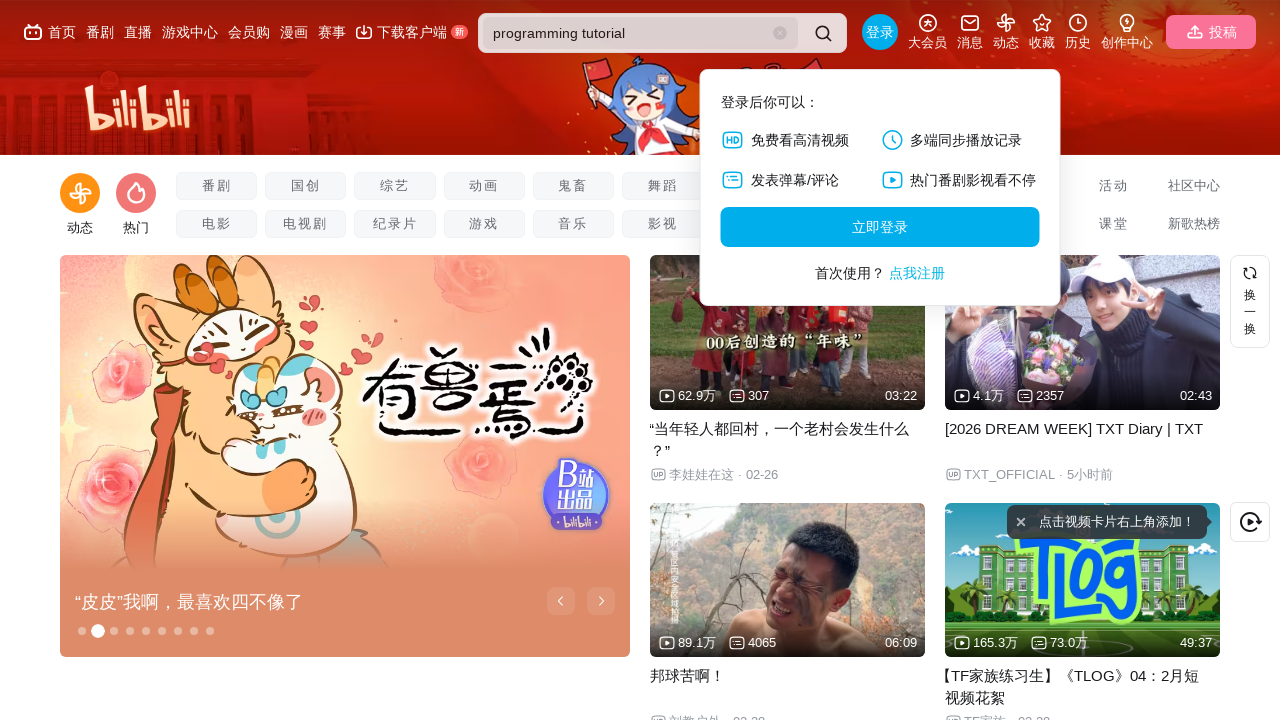

Pressed Enter to submit search on input.nav-search-input
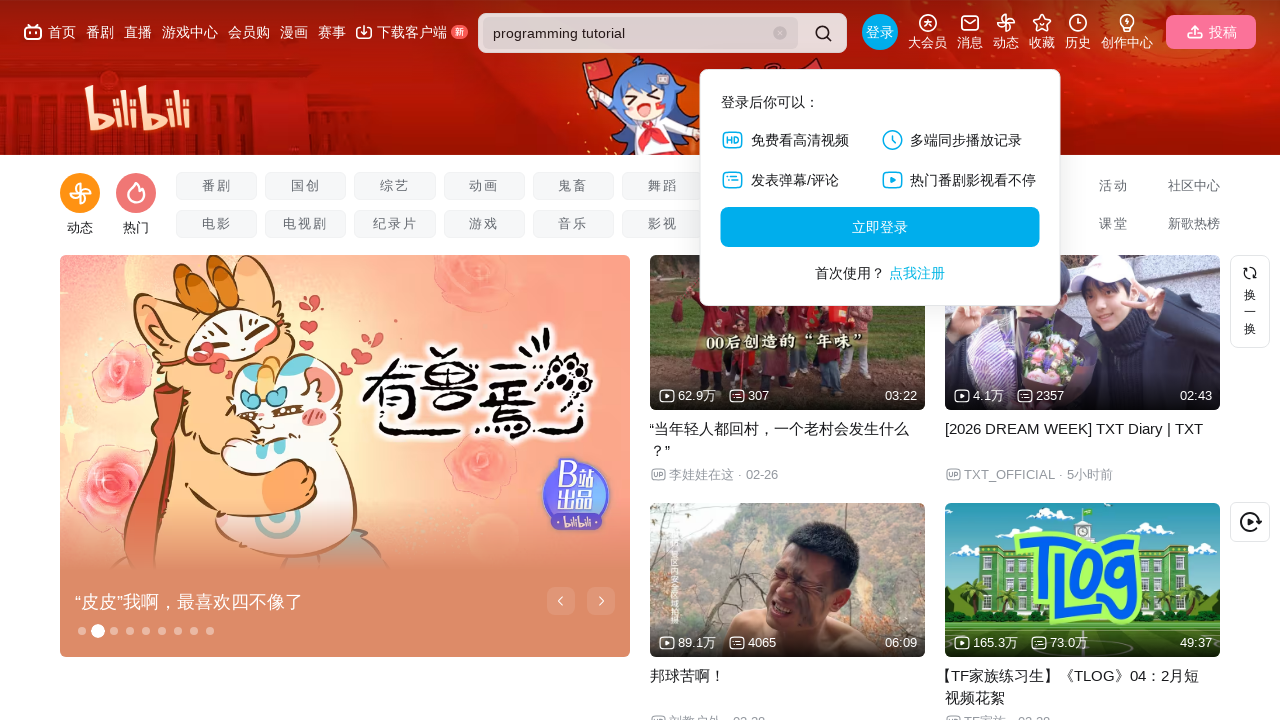

Search results page loaded (DOM content ready)
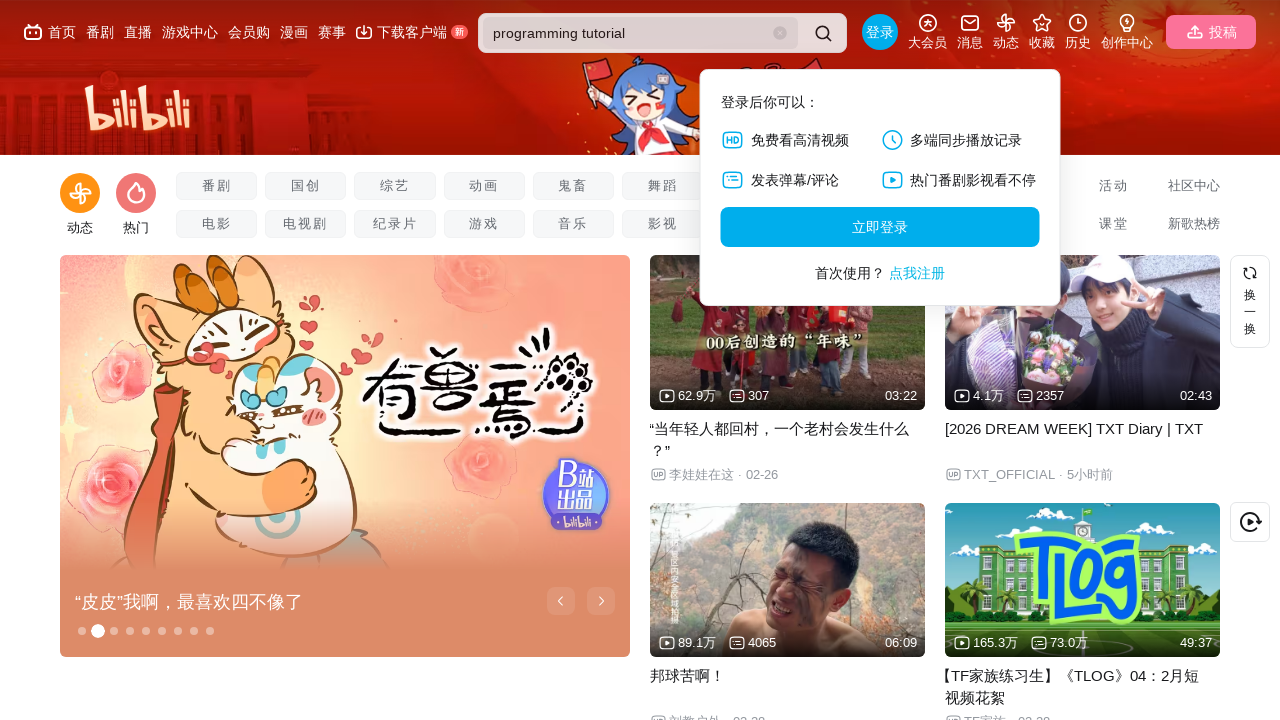

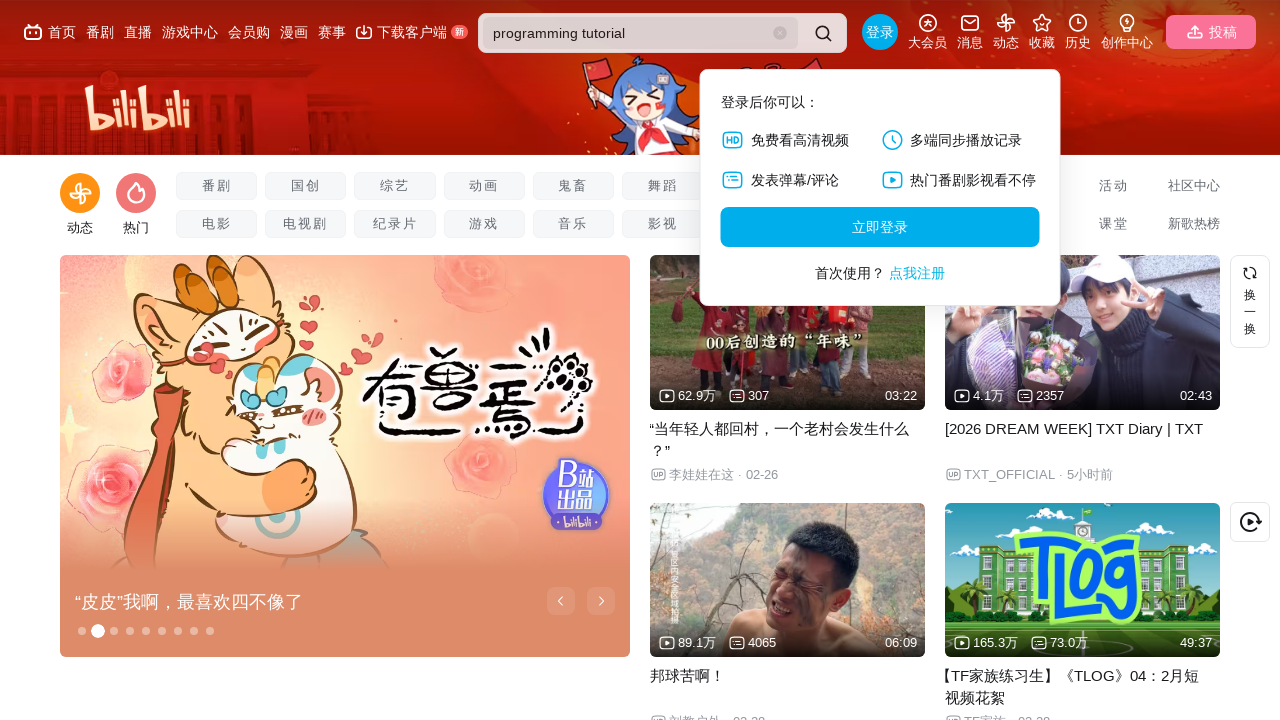